Tests pagination functionality by navigating through pages to find and select a specific city checkbox

Starting URL: https://selectorshub.com/xpath-practice-page/

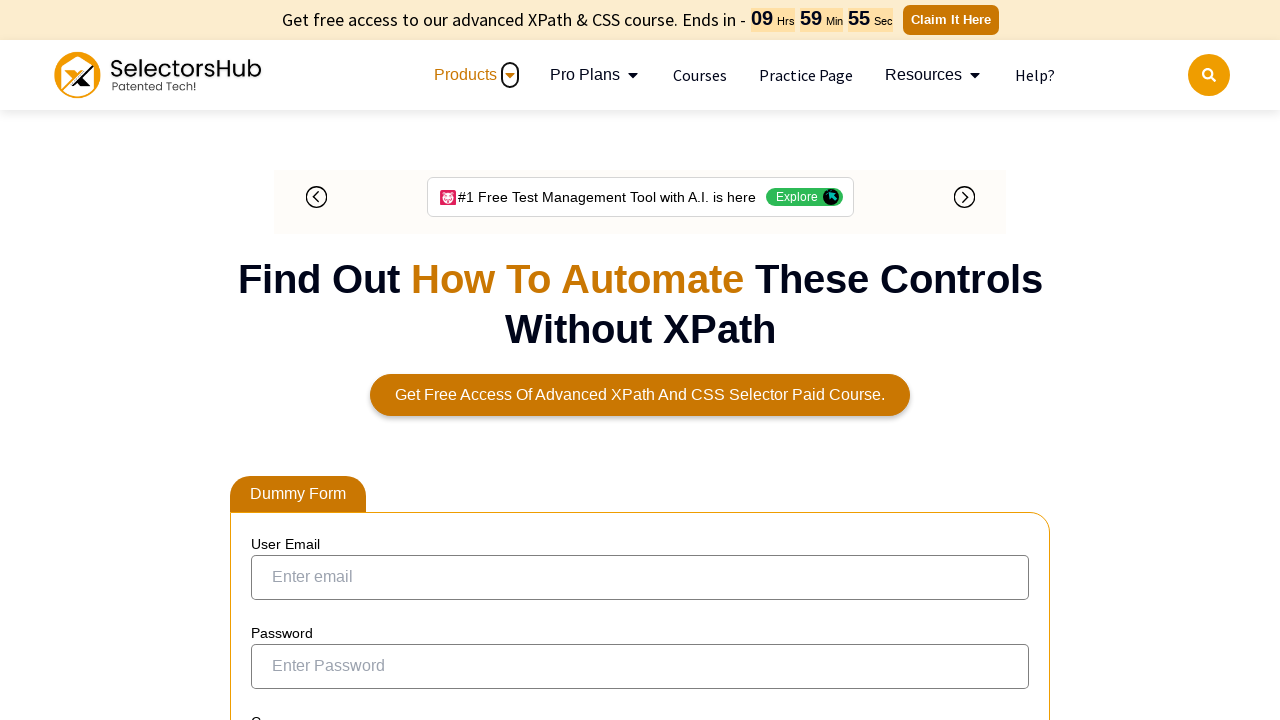

Found city 'Samsun' on current page
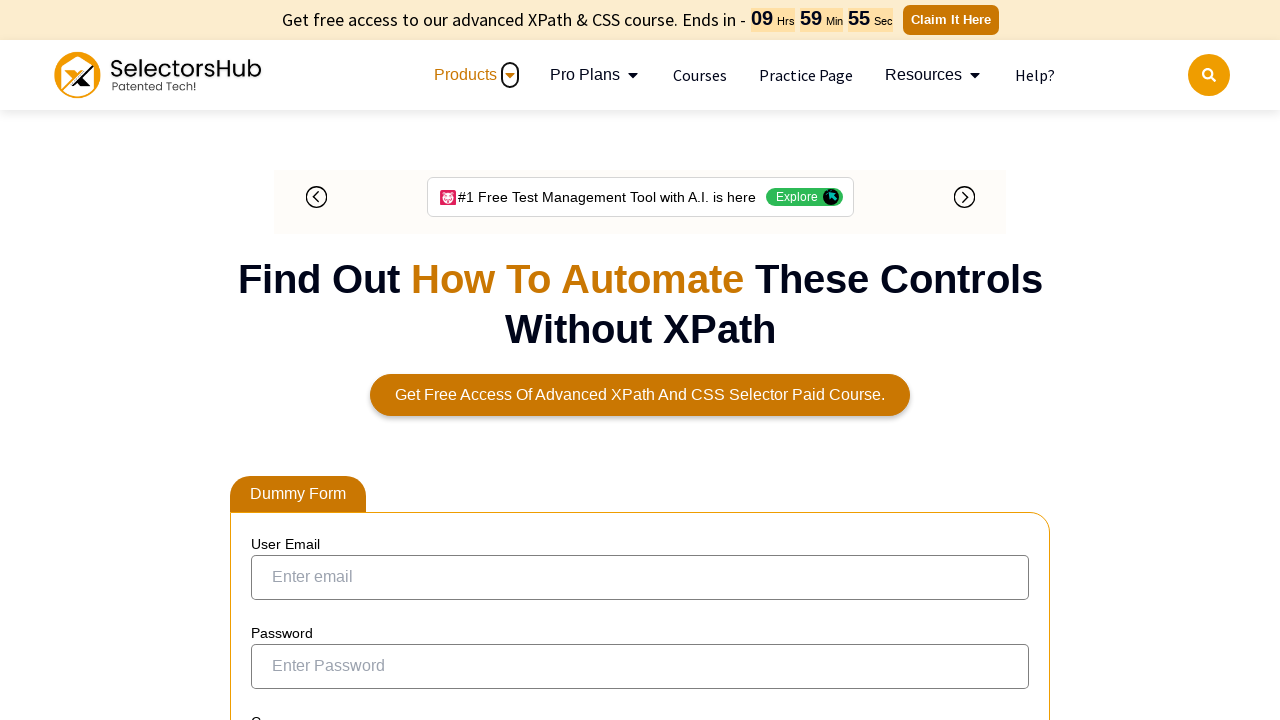

Selected checkbox for city 'Samsun' at (266, 353) on xpath=//td[text()='Samsun']//preceding-sibling::td/child::input[@type='checkbox'
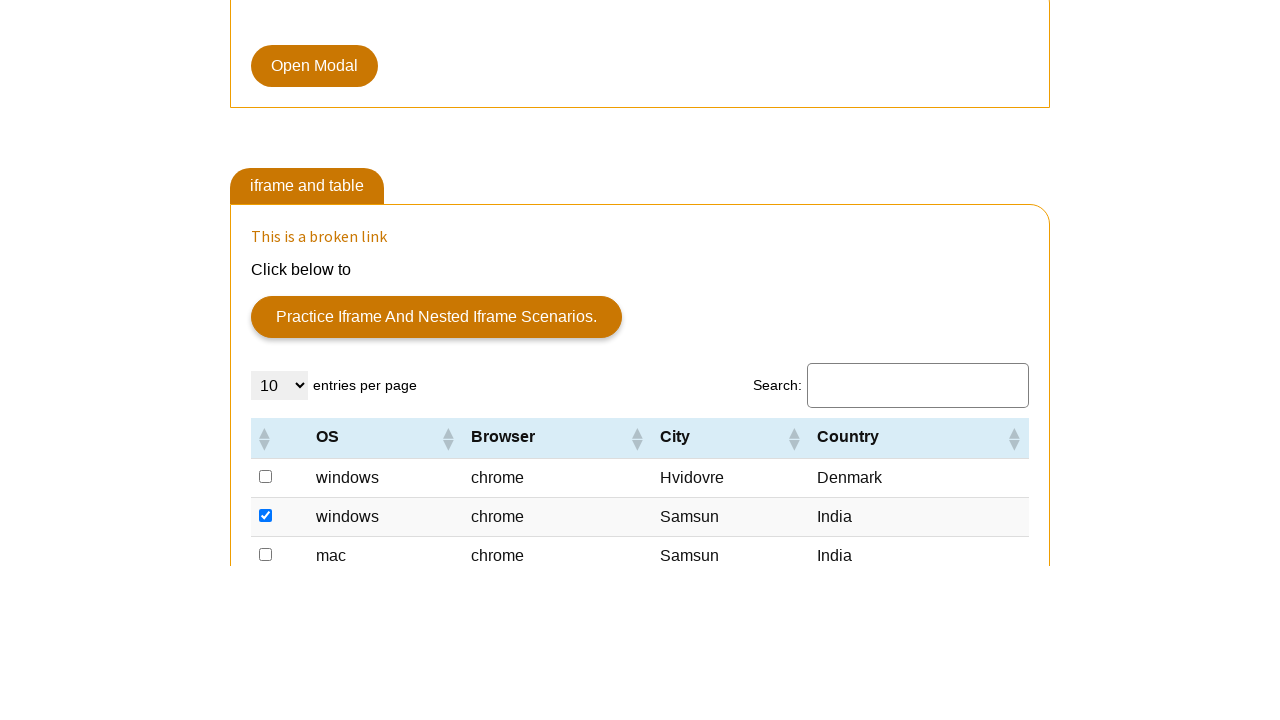

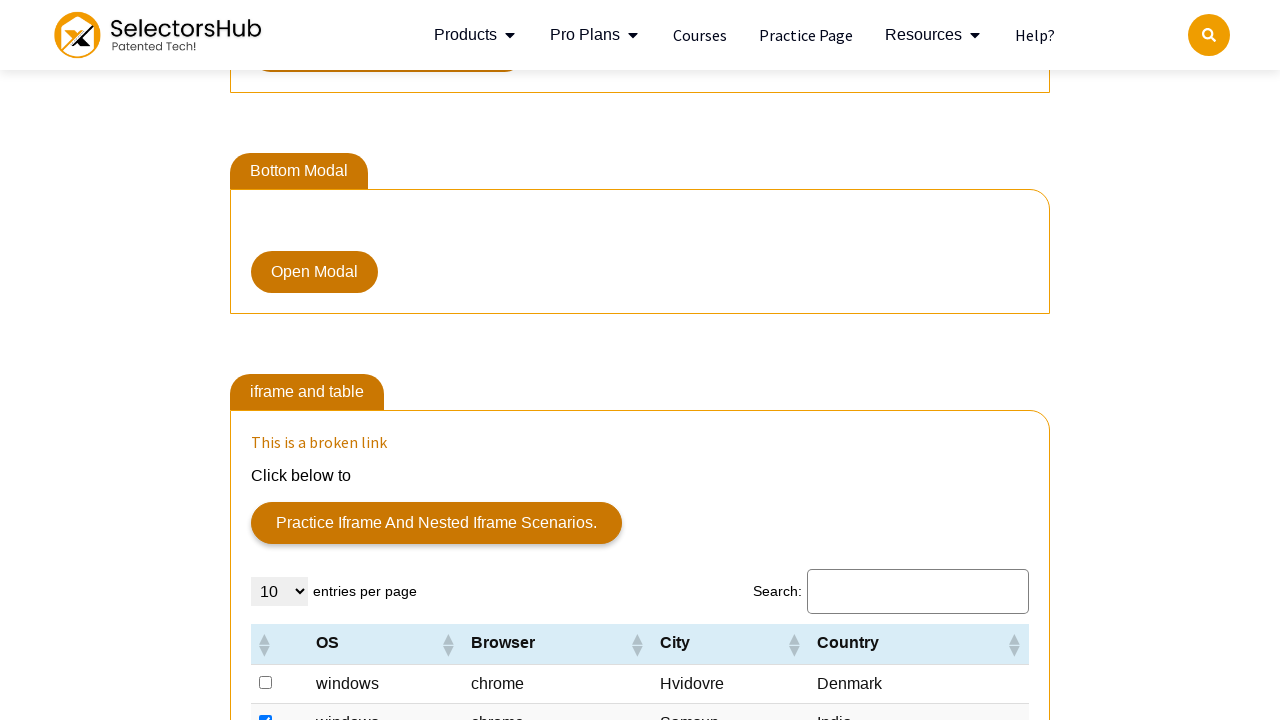